Tests alert handling by clicking a button that triggers an alert and accepting it

Starting URL: https://formy-project.herokuapp.com/switch-window

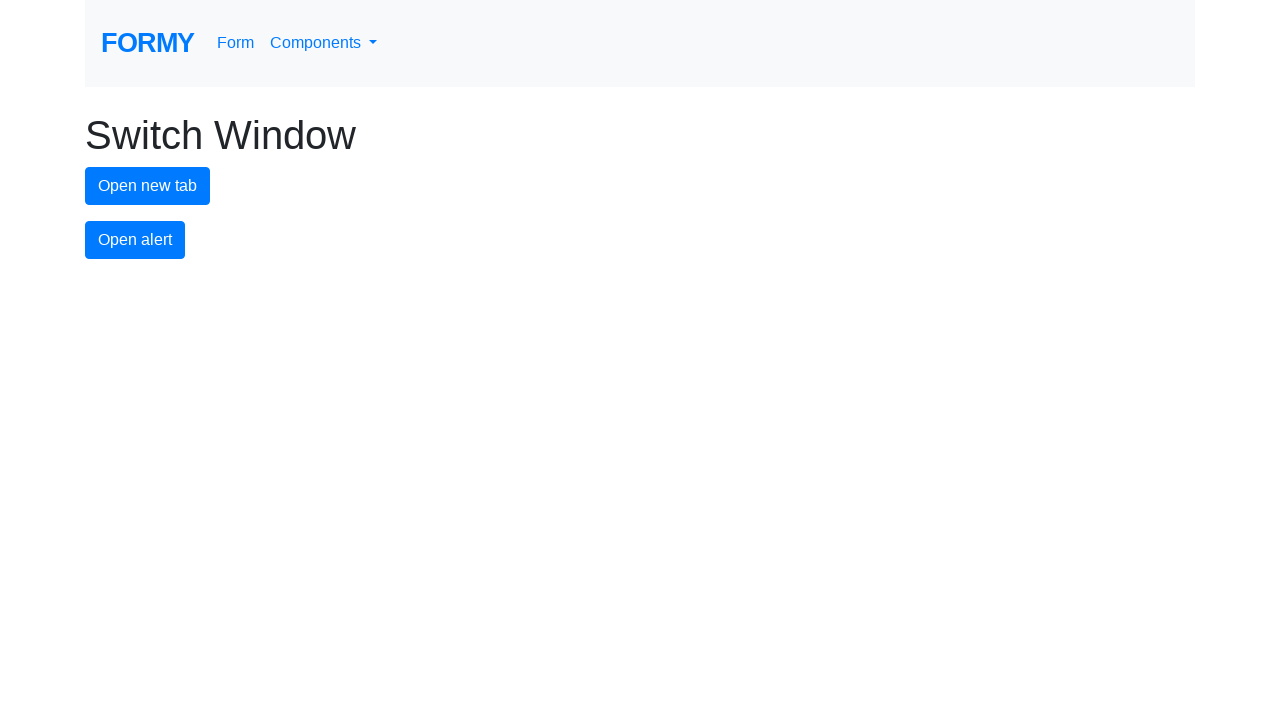

Set up dialog handler to accept alerts
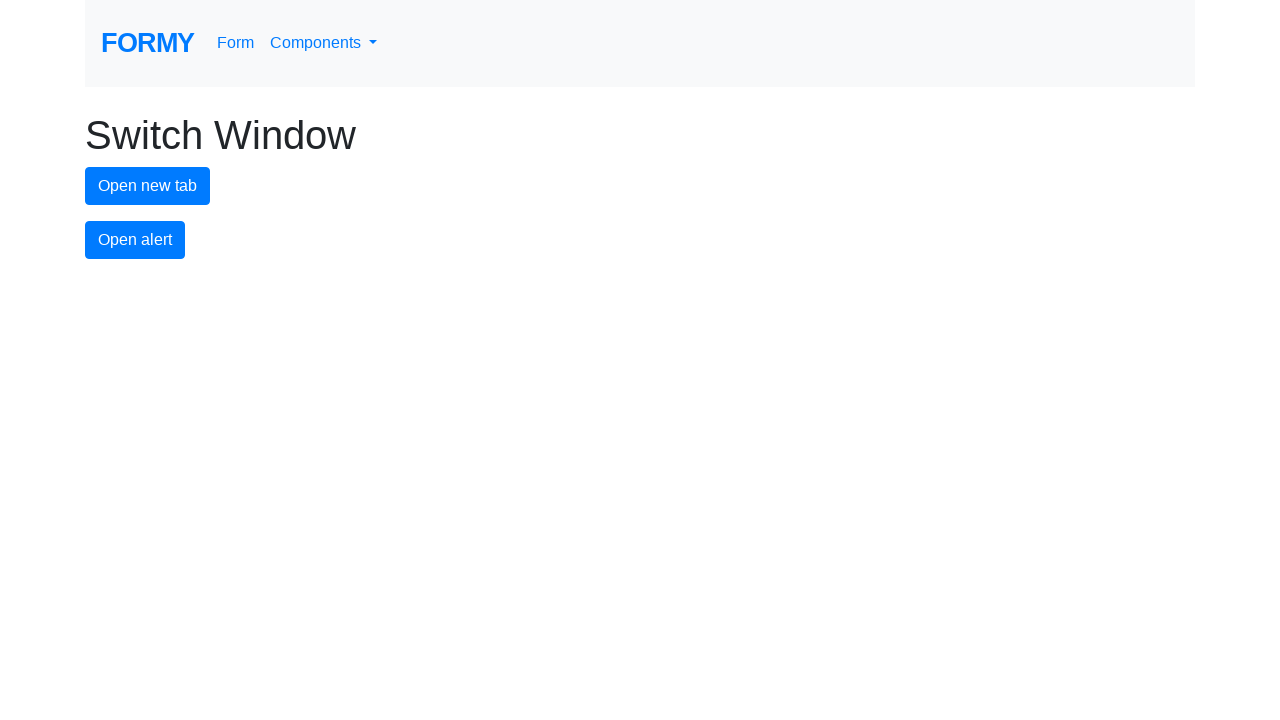

Clicked alert button to trigger alert at (135, 240) on #alert-button
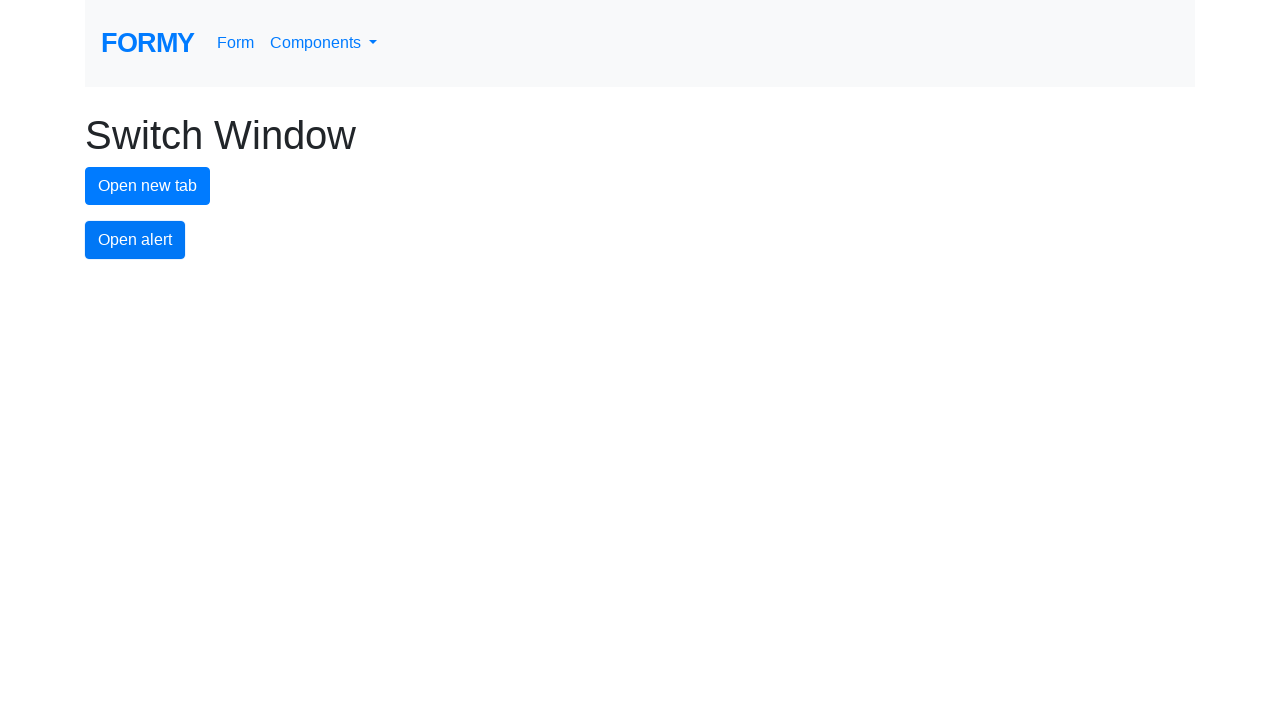

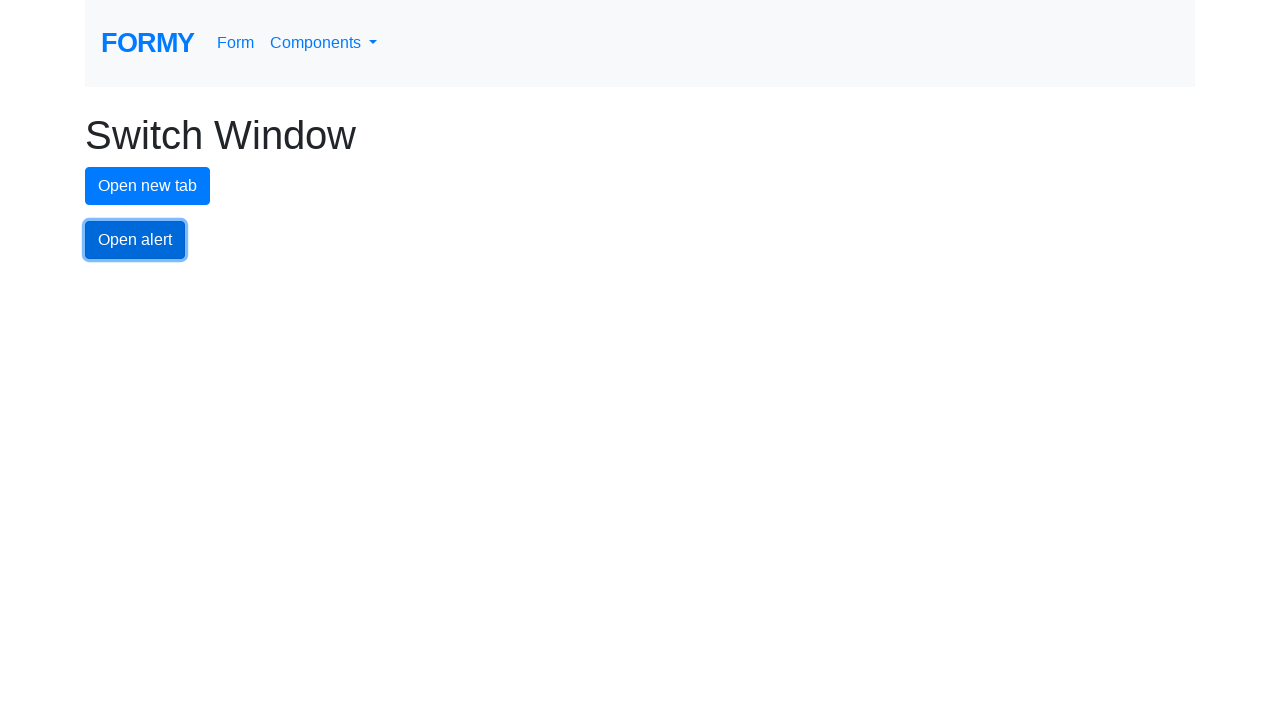